Tests browser window/tab handling by clicking on the Tabbed Windows option, opening a new tab, switching between the parent and child windows, and verifying the heading text on each window.

Starting URL: https://demo.automationtesting.in/Windows.html

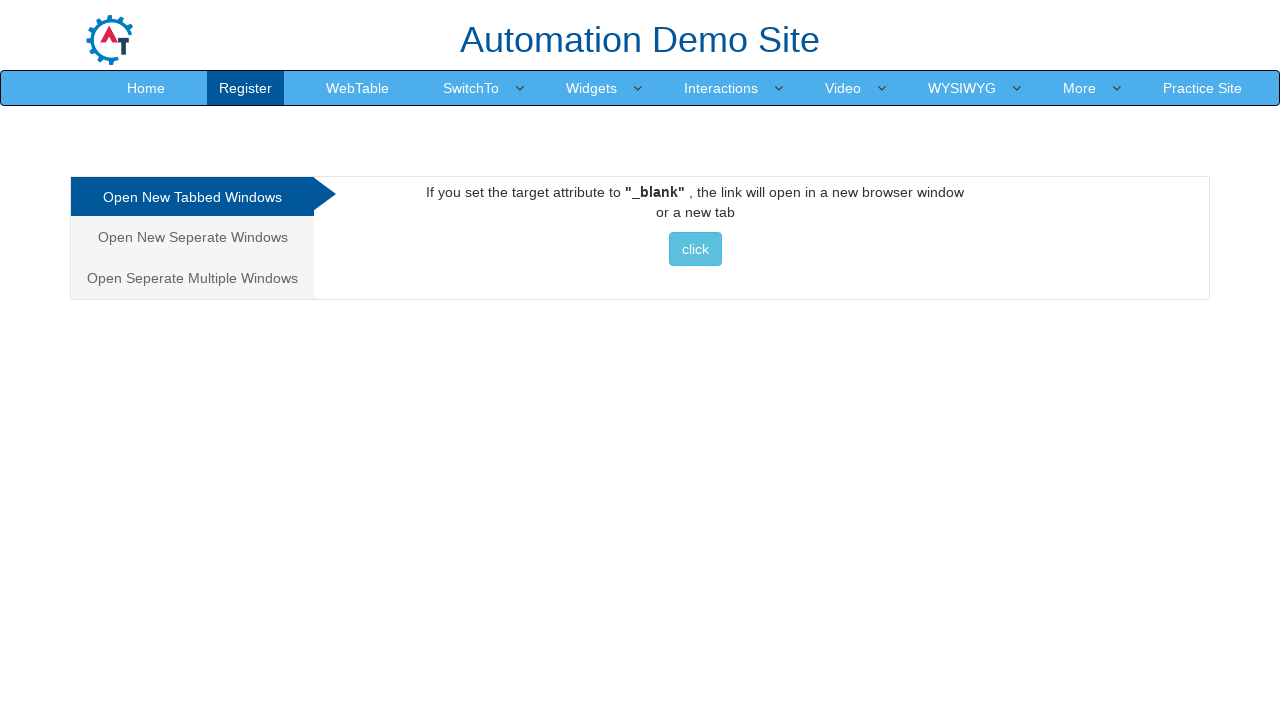

Clicked on 'Tabbed Windows' option at (192, 197) on xpath=//*[contains(text(),'Tabbed Windows ')]
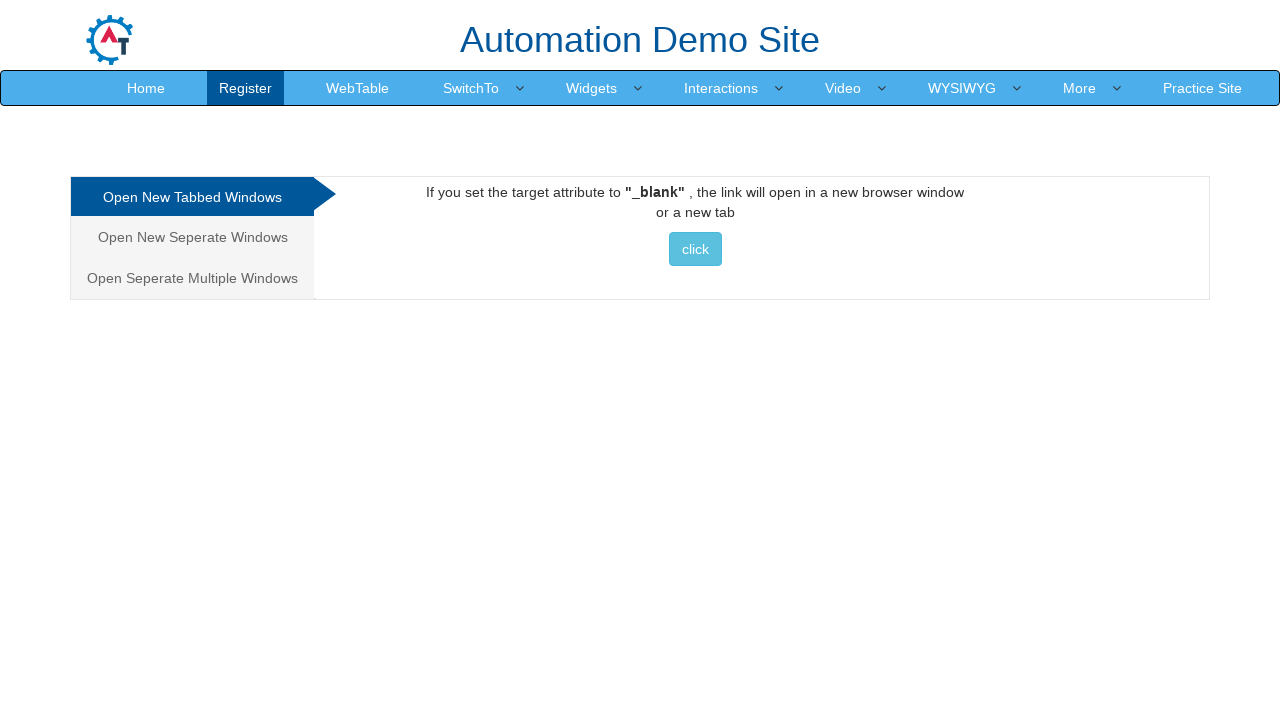

Waited for tab content to be visible
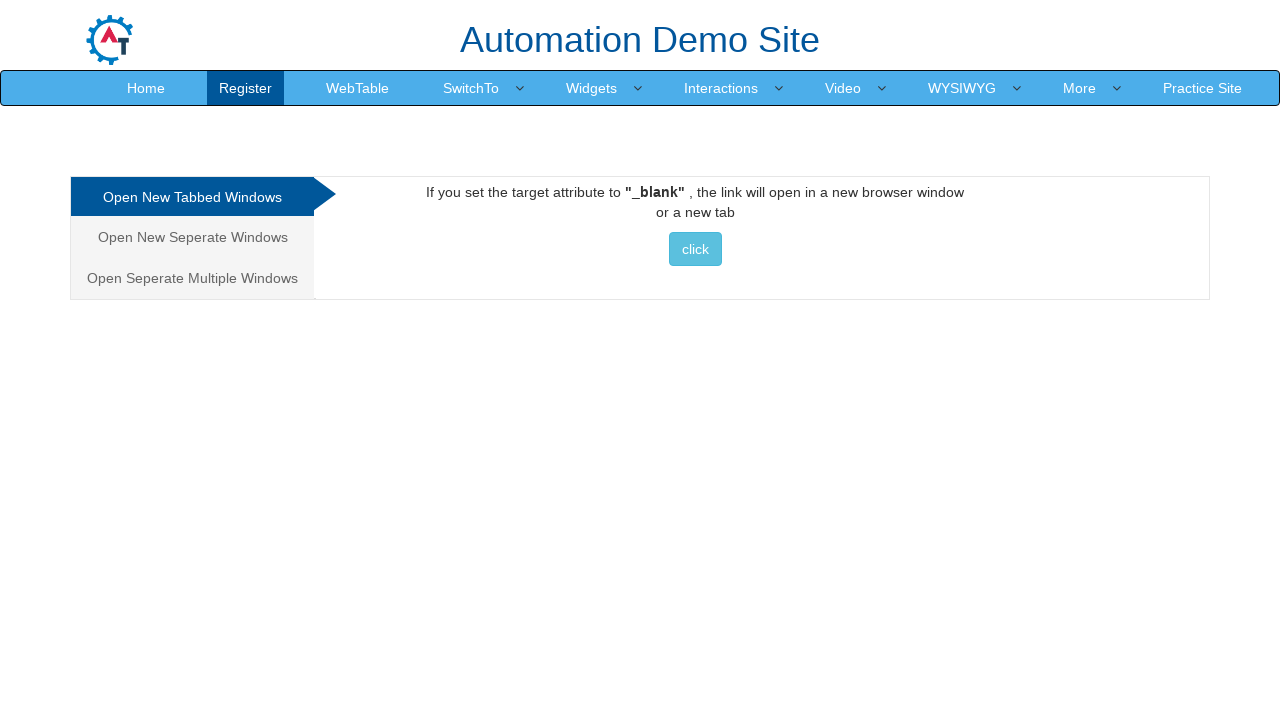

Clicked button to open a new tab at (695, 249) on #Tabbed button
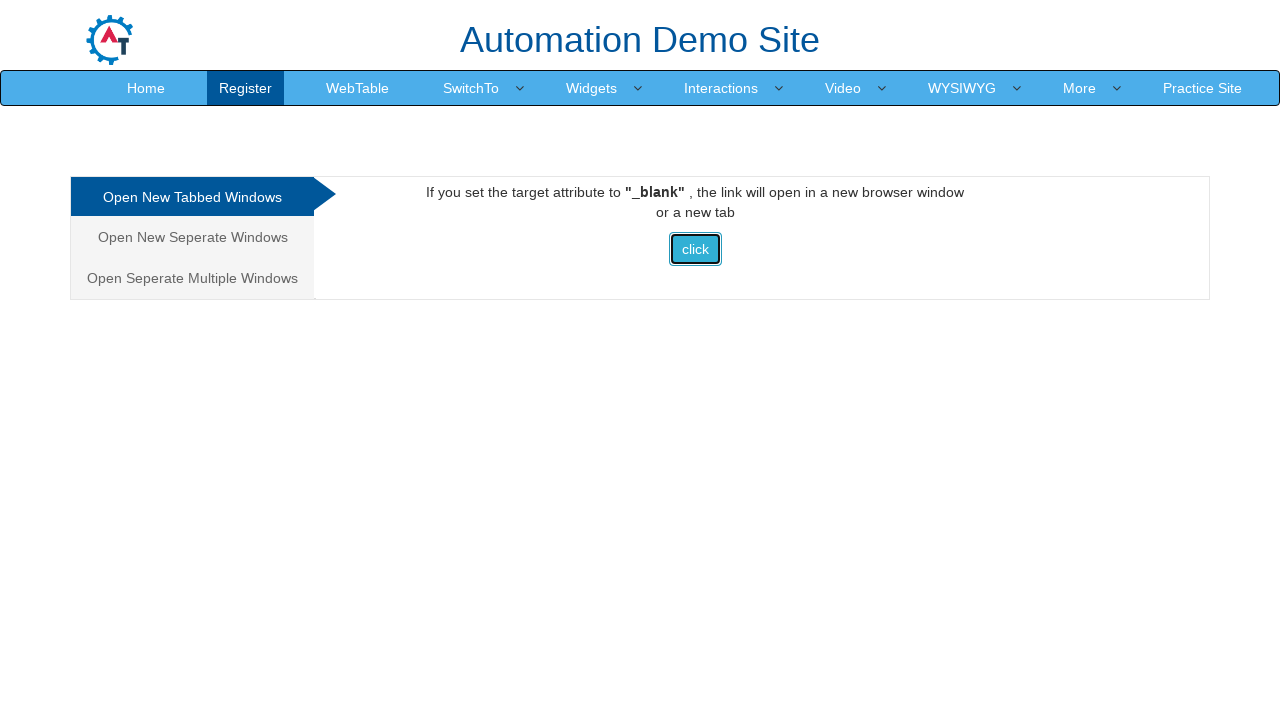

New tab opened and child page object obtained at (695, 249) on #Tabbed button
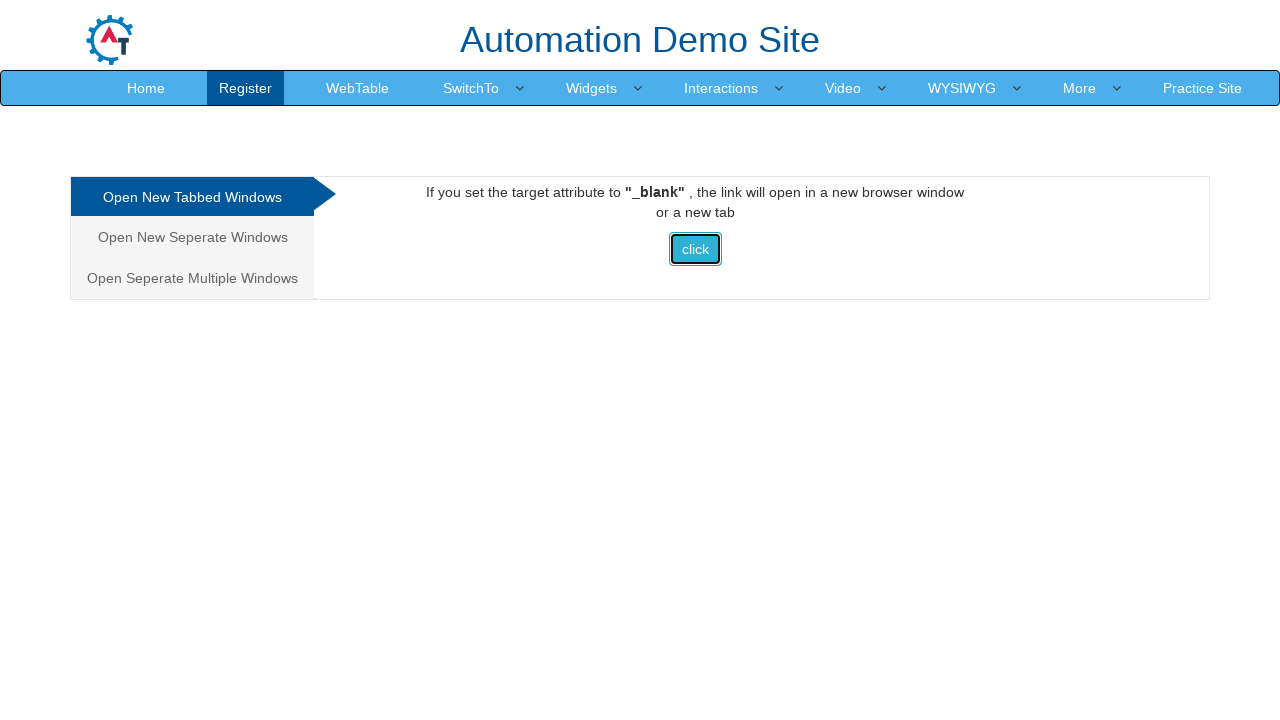

Child page fully loaded
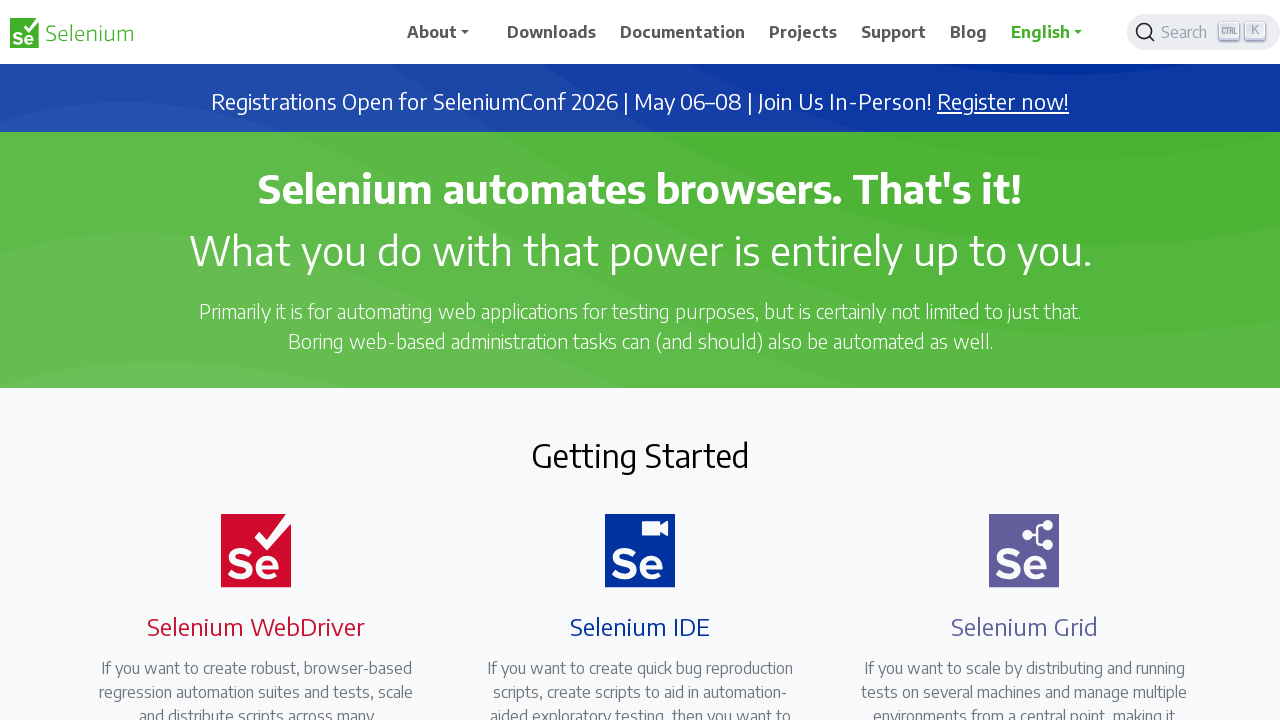

Retrieved child window heading: Selenium automates browsers. That's it!
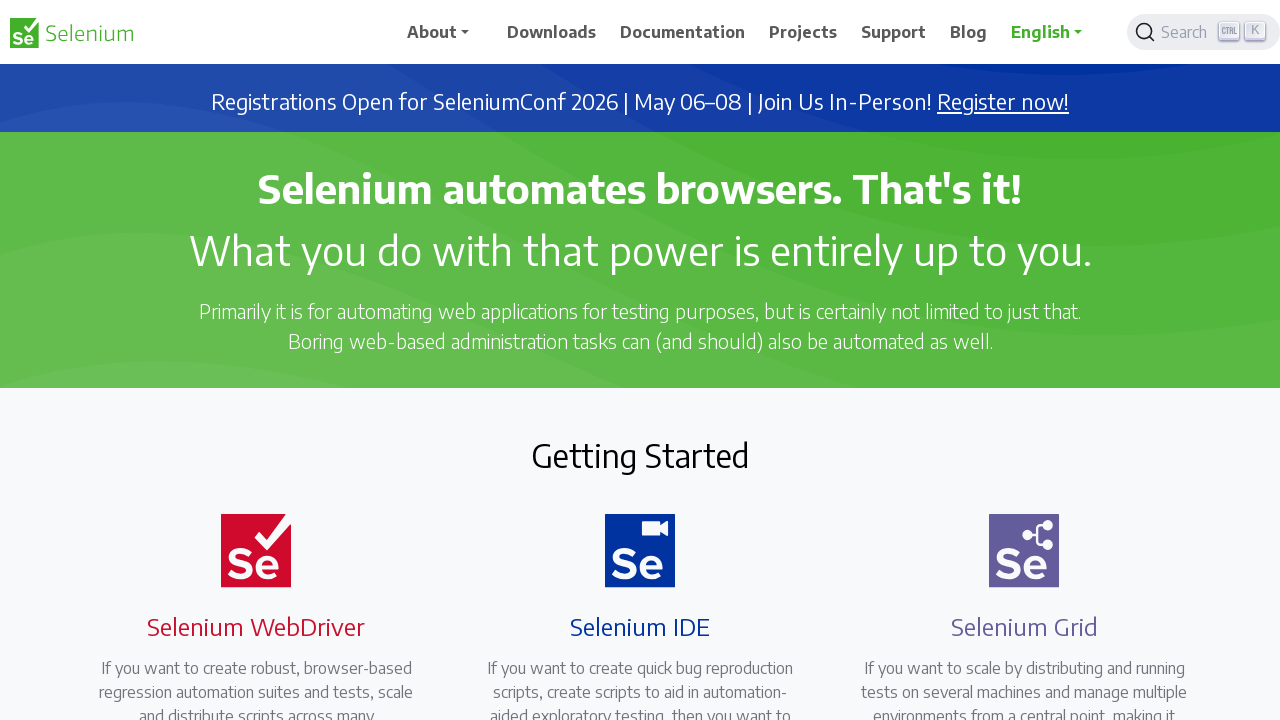

Retrieved parent window heading: Automation Demo Site 
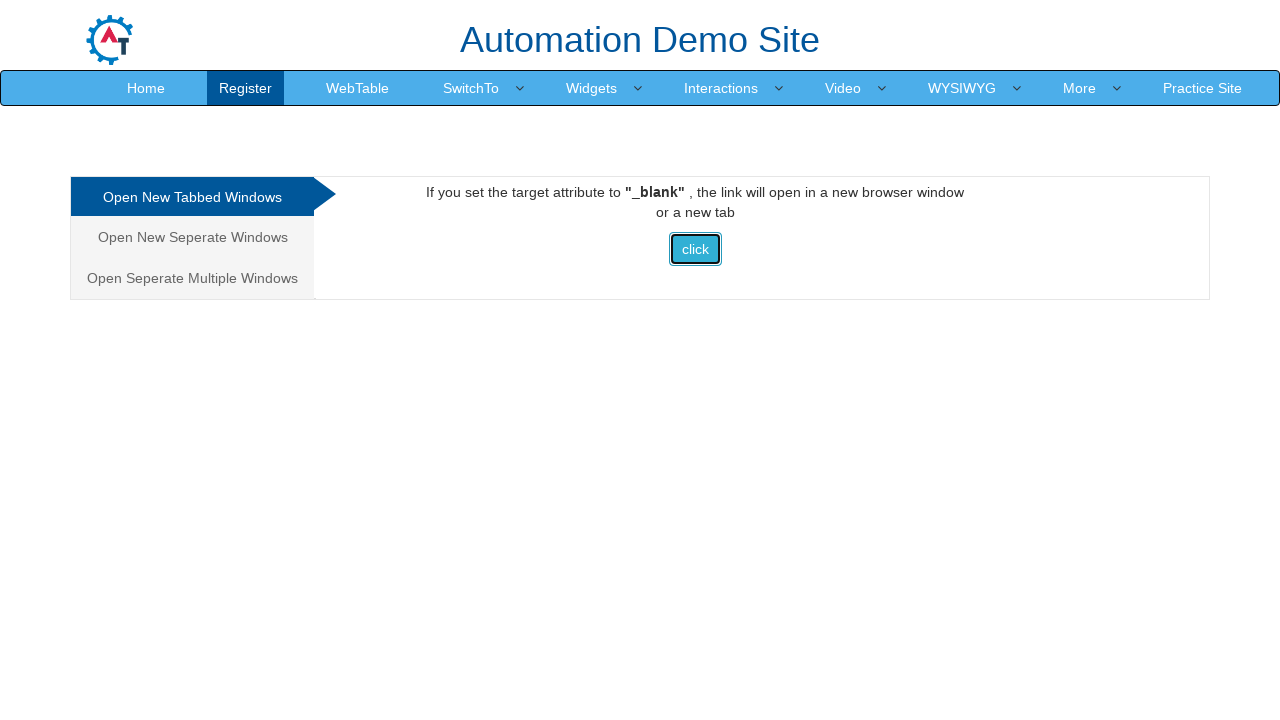

Closed child page/tab
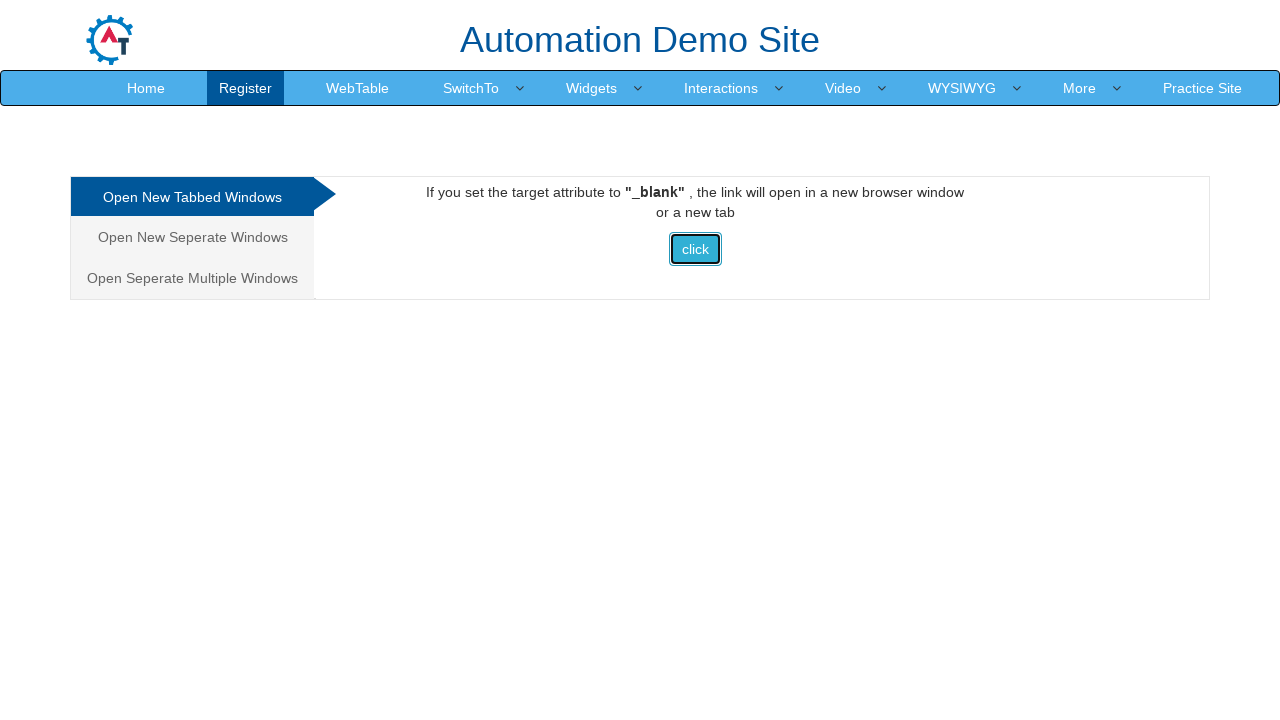

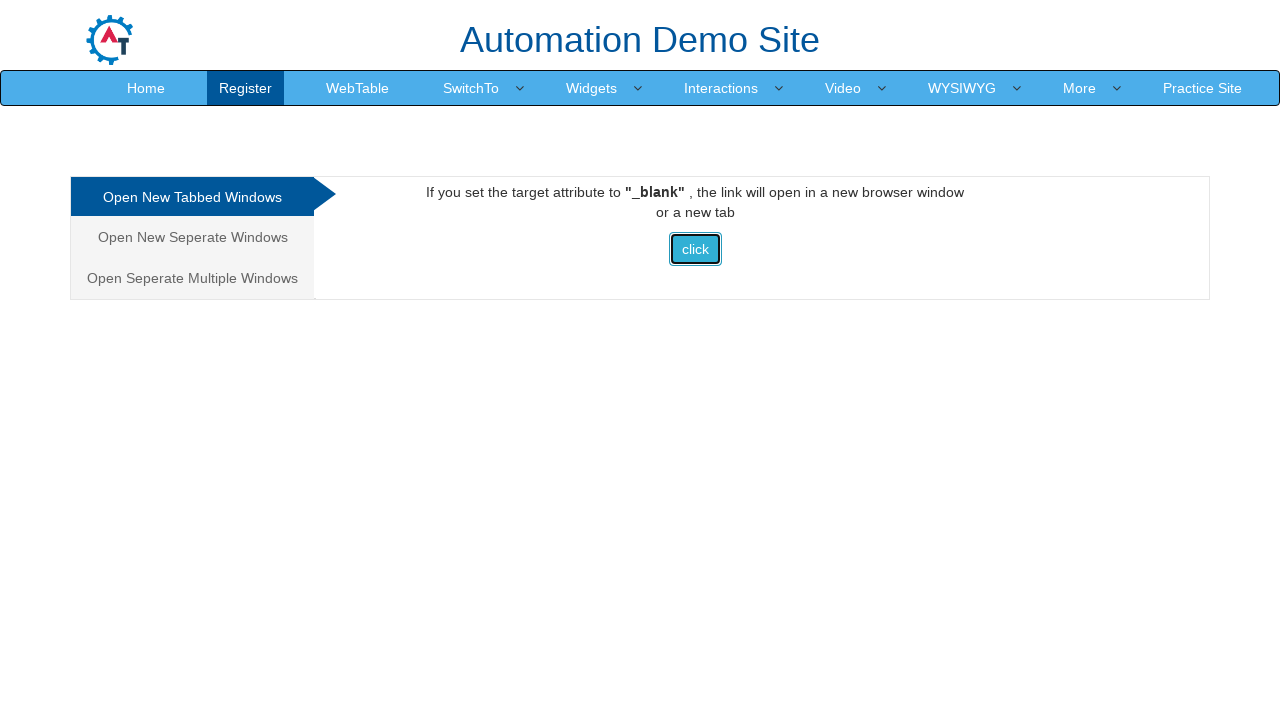